Tests filling a text field with text and verifying the entered value

Starting URL: https://wcaquino.me/selenium/componentes.html

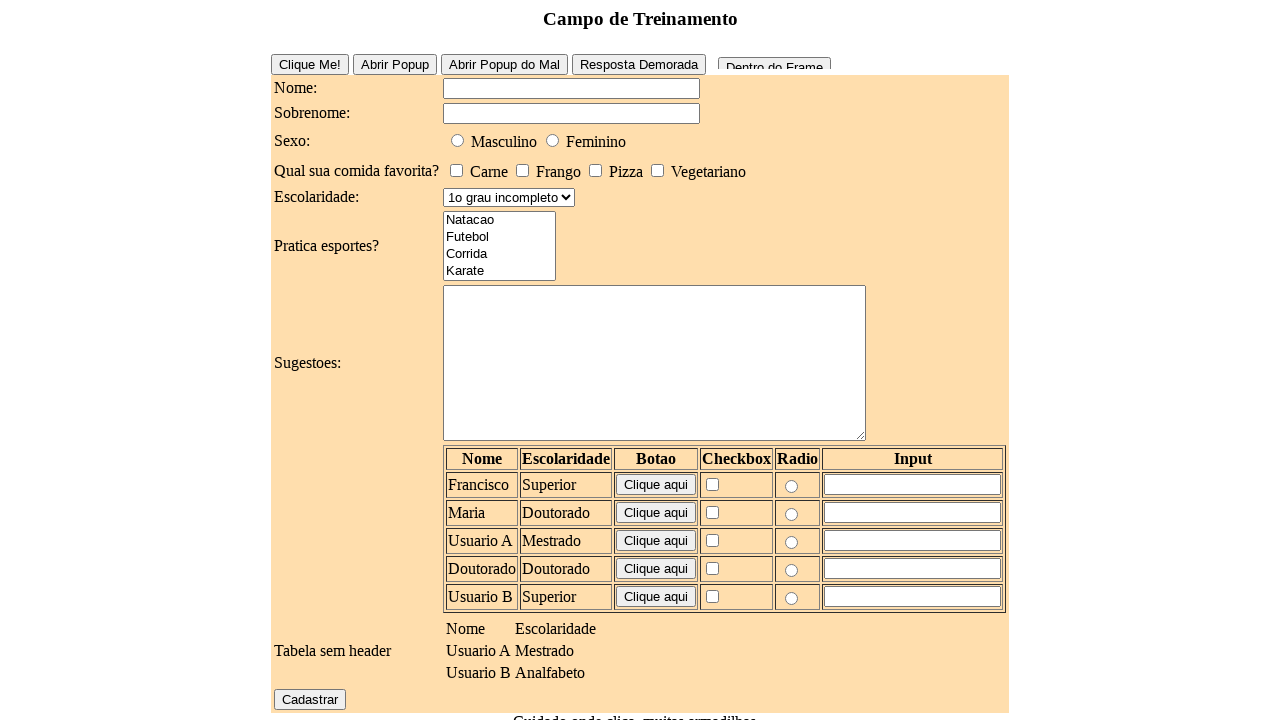

Filled text field with 'teste de escrita' on #elementosForm\:nome
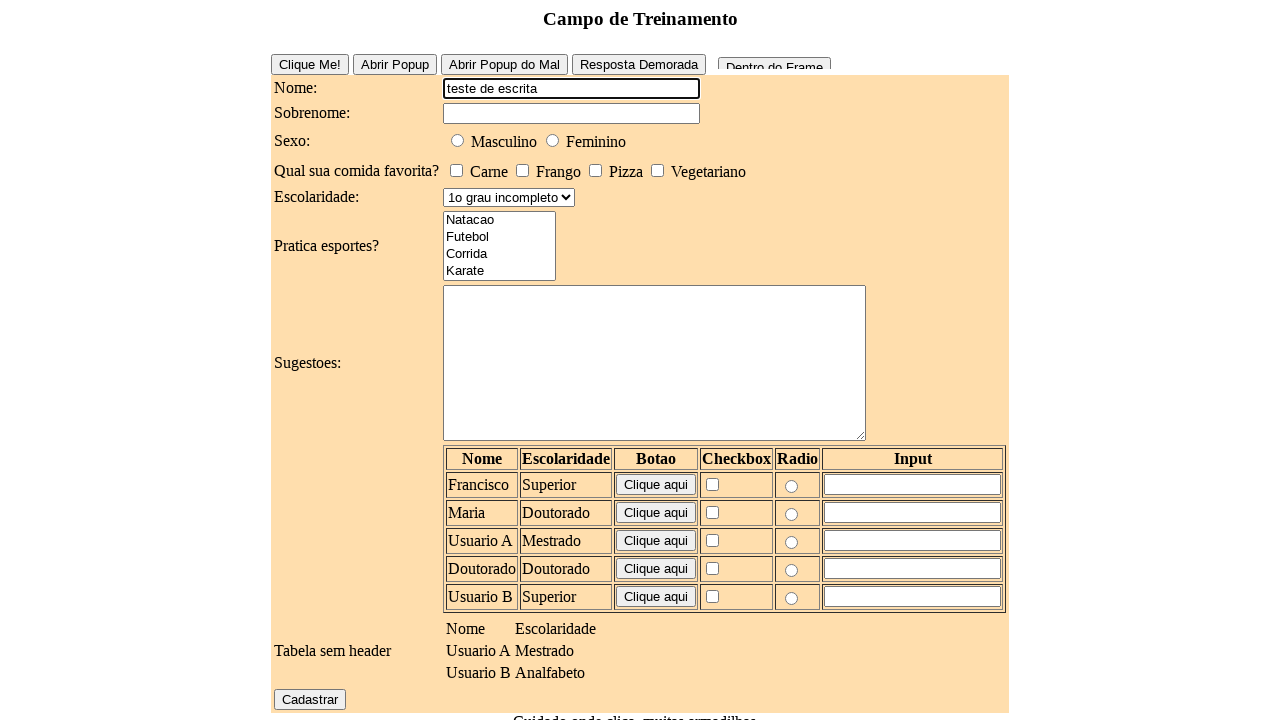

Retrieved text field value for verification
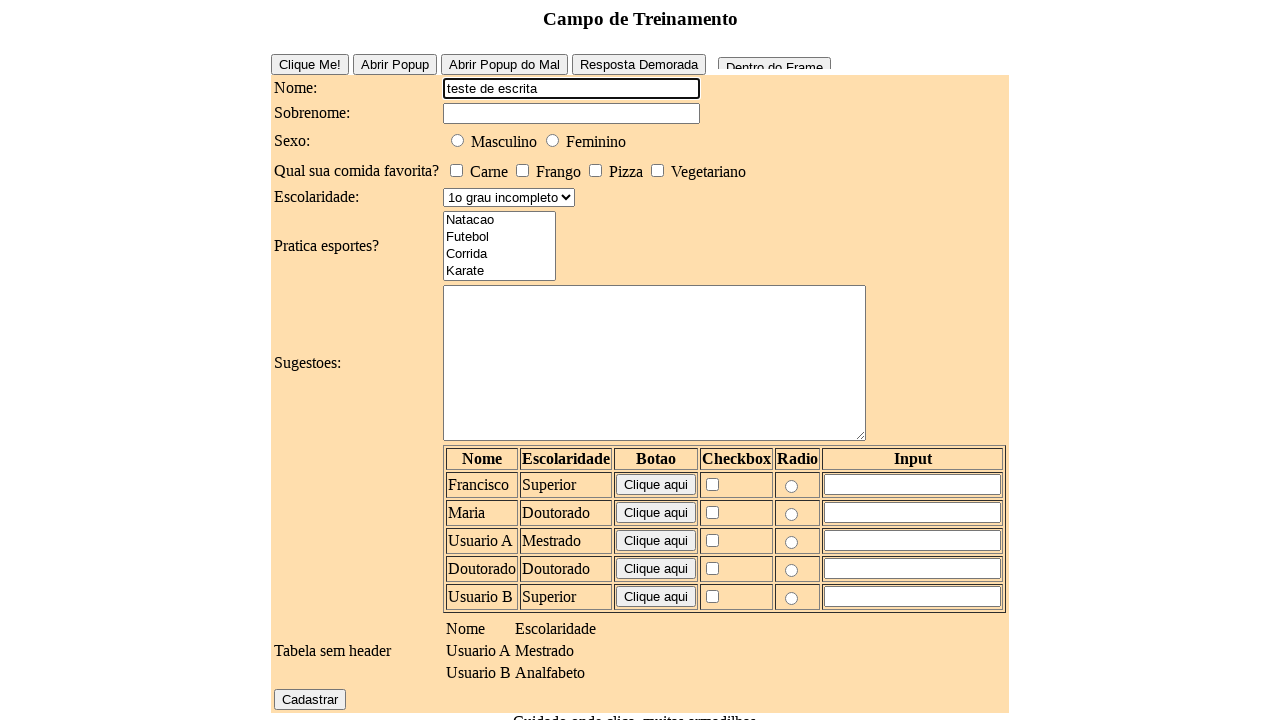

Verified that text field contains 'teste de escrita'
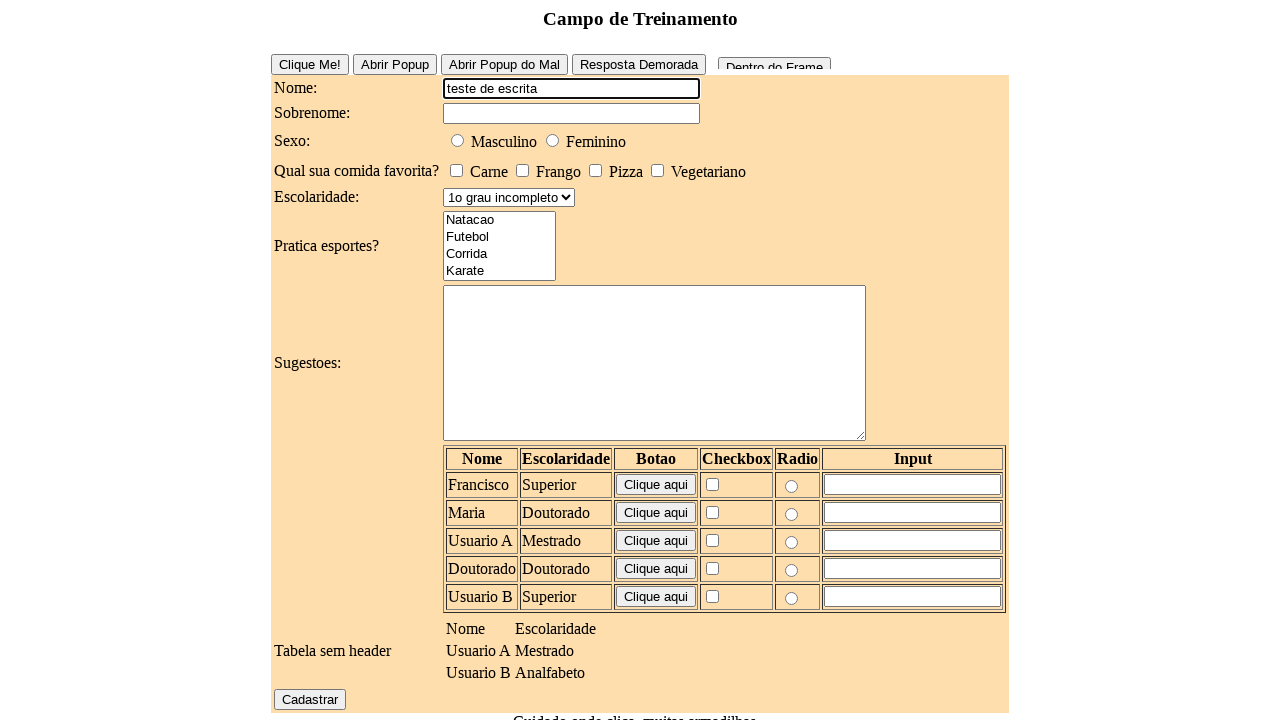

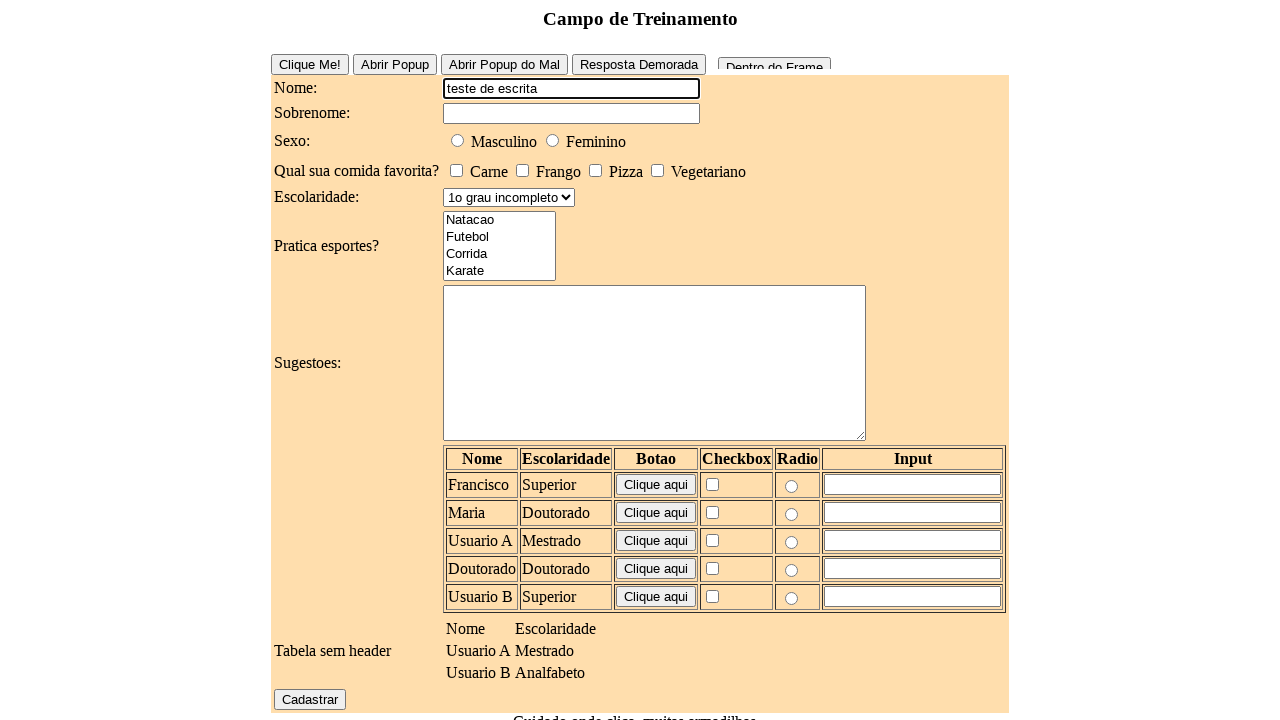